Tests that the page does not contain JavaScript errors by checking browser console logs for severe errors

Starting URL: http://taglivros.com

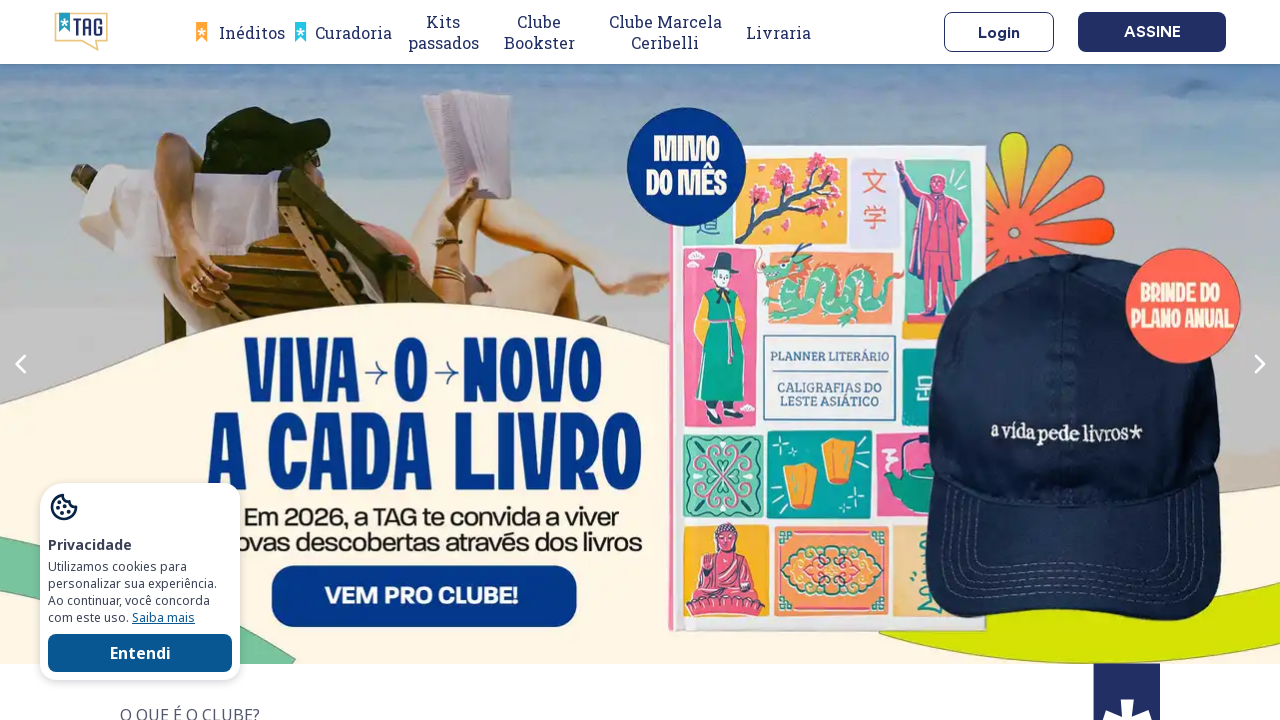

Set up console message listener to capture errors and warnings
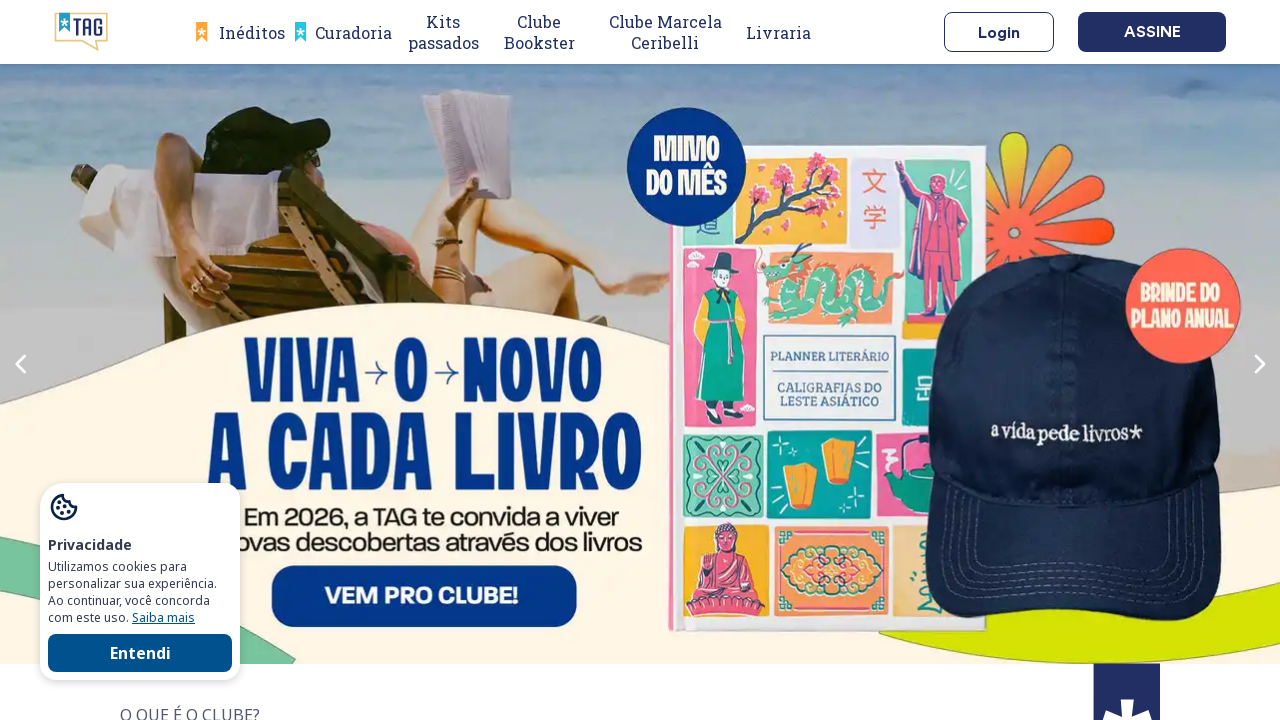

Reloaded page to capture console messages with listener active
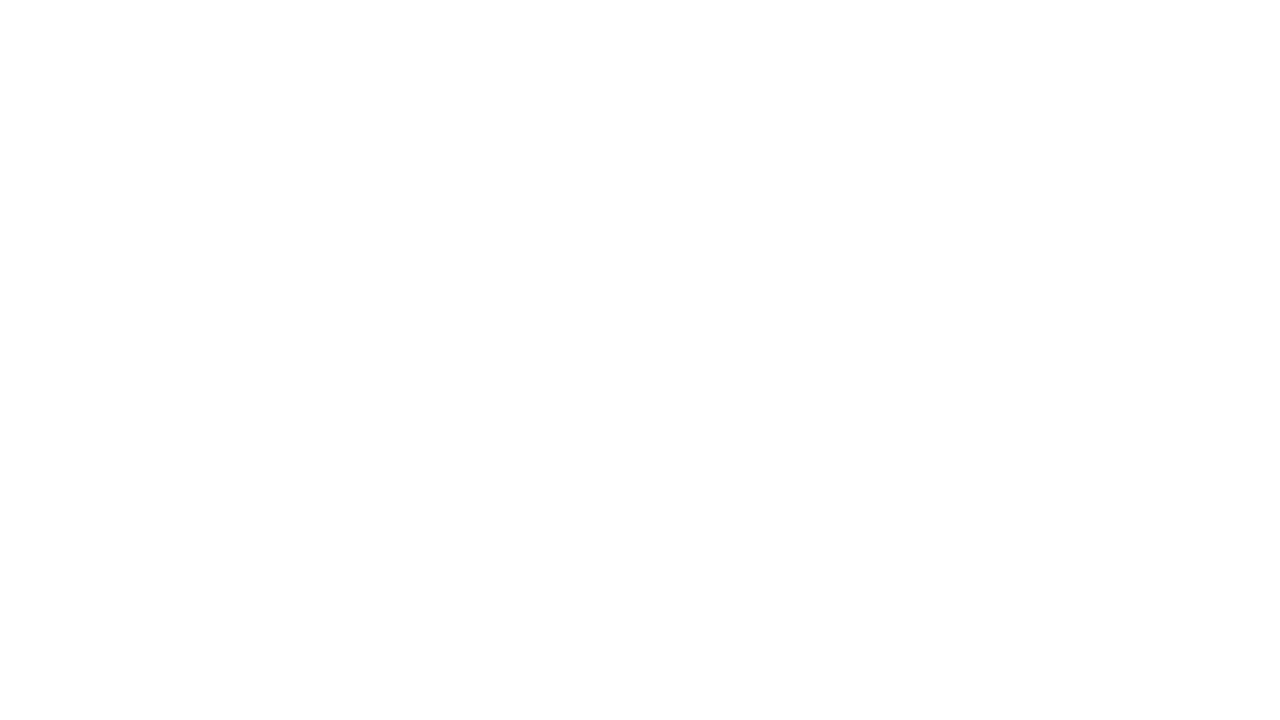

Page fully loaded and all resources ready
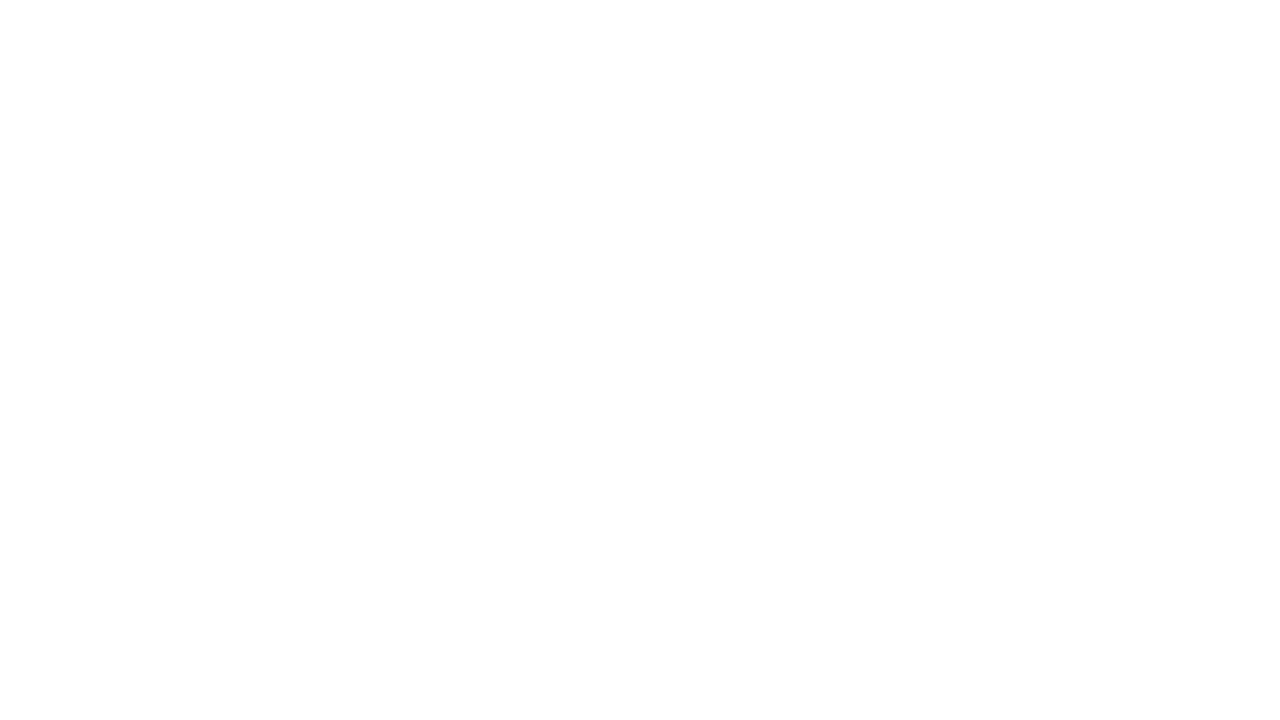

Verified that page contains no JavaScript errors
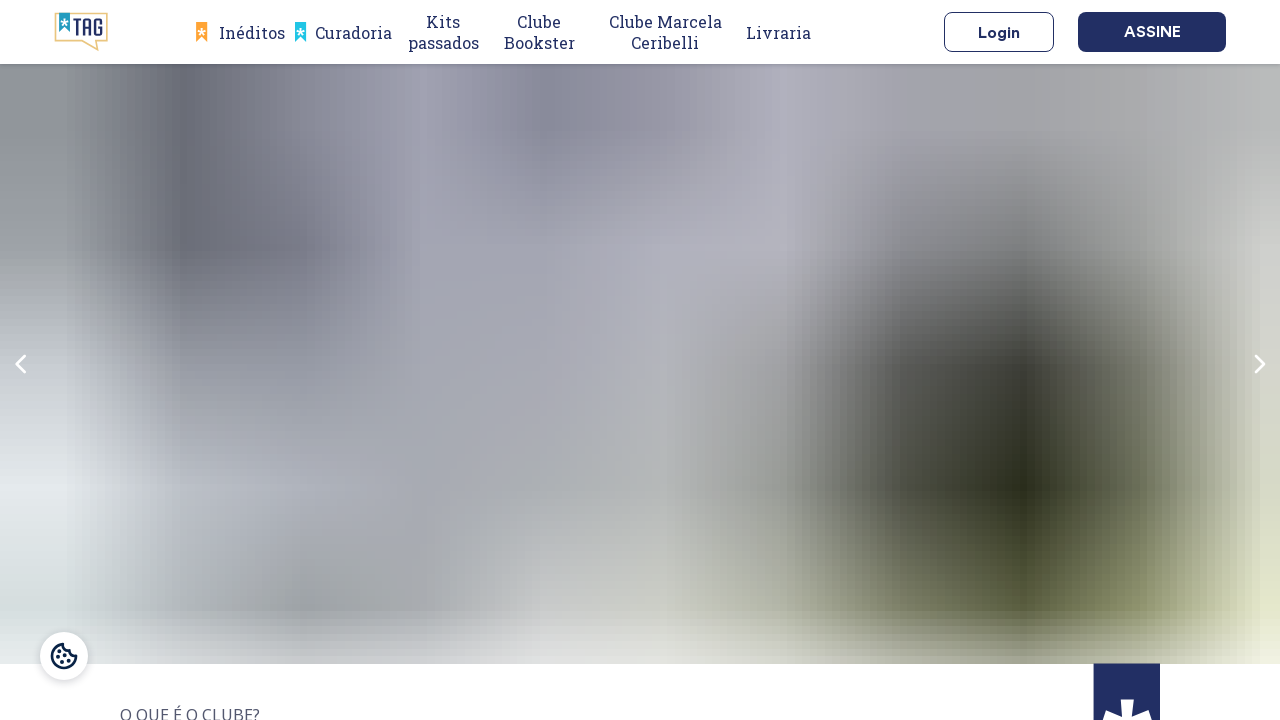

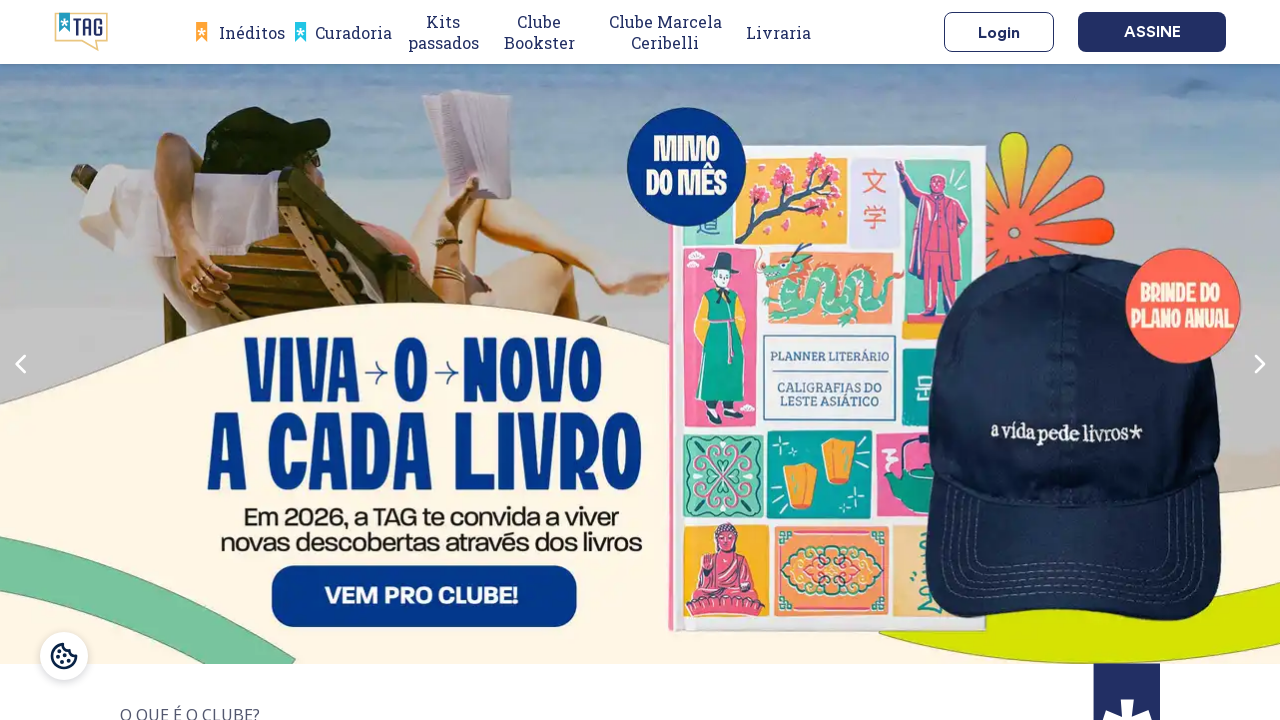